Tests application behavior when network requests matching "GetBook" pattern fail by intercepting and blocking those requests, then navigating to the library section

Starting URL: https://rahulshettyacademy.com/angularAppdemo/

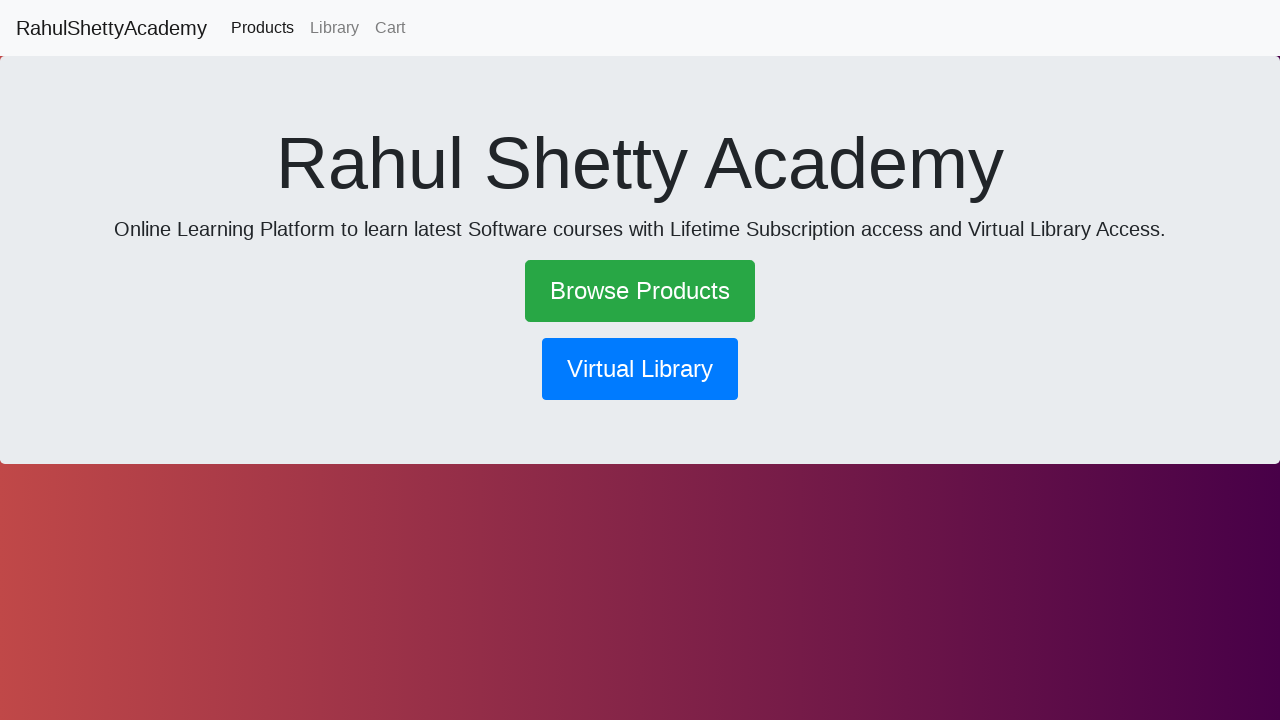

Set up route interception to abort requests matching 'GetBook' pattern
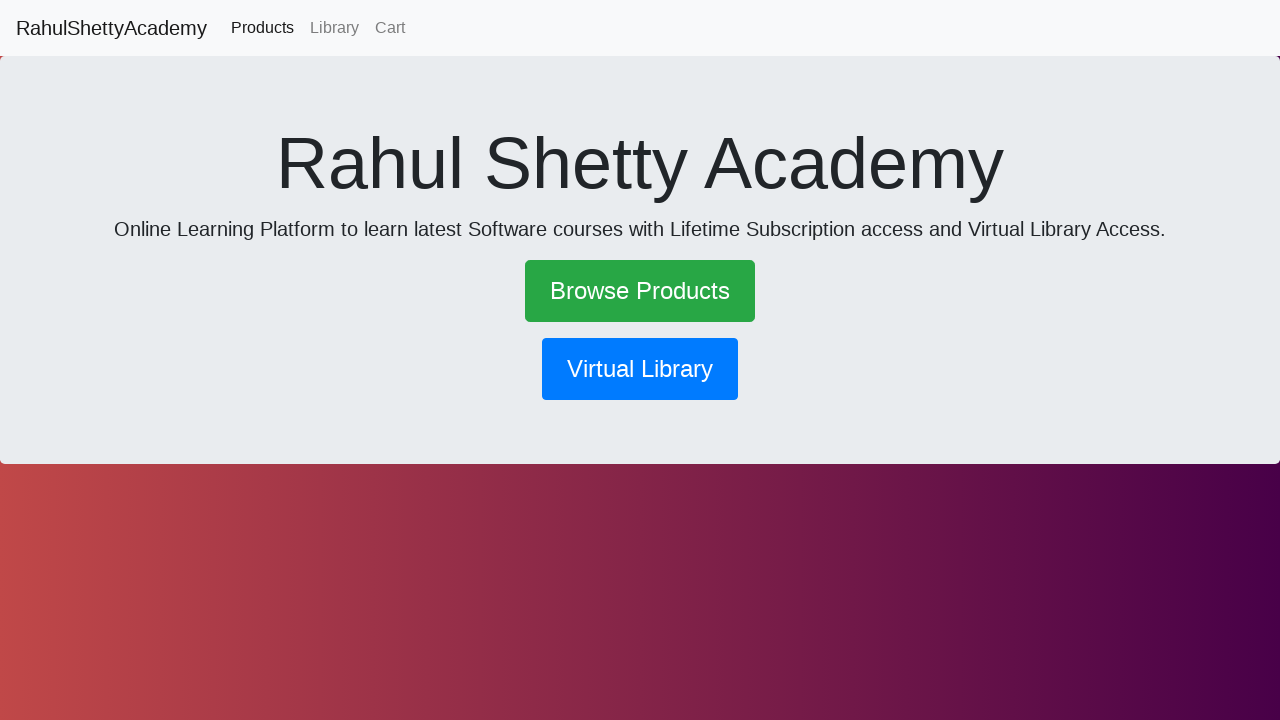

Clicked Library button to navigate to library section at (640, 369) on button[routerlink='/library']
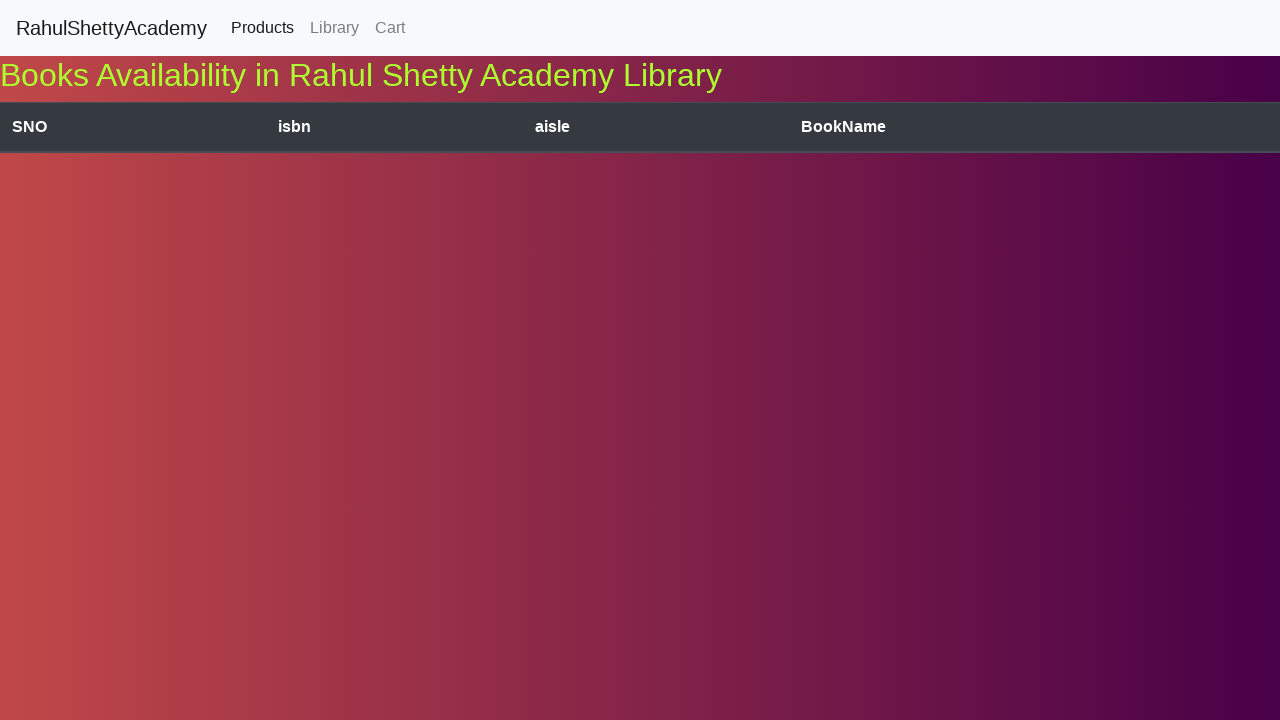

Waited for network idle state after GetBook requests failed
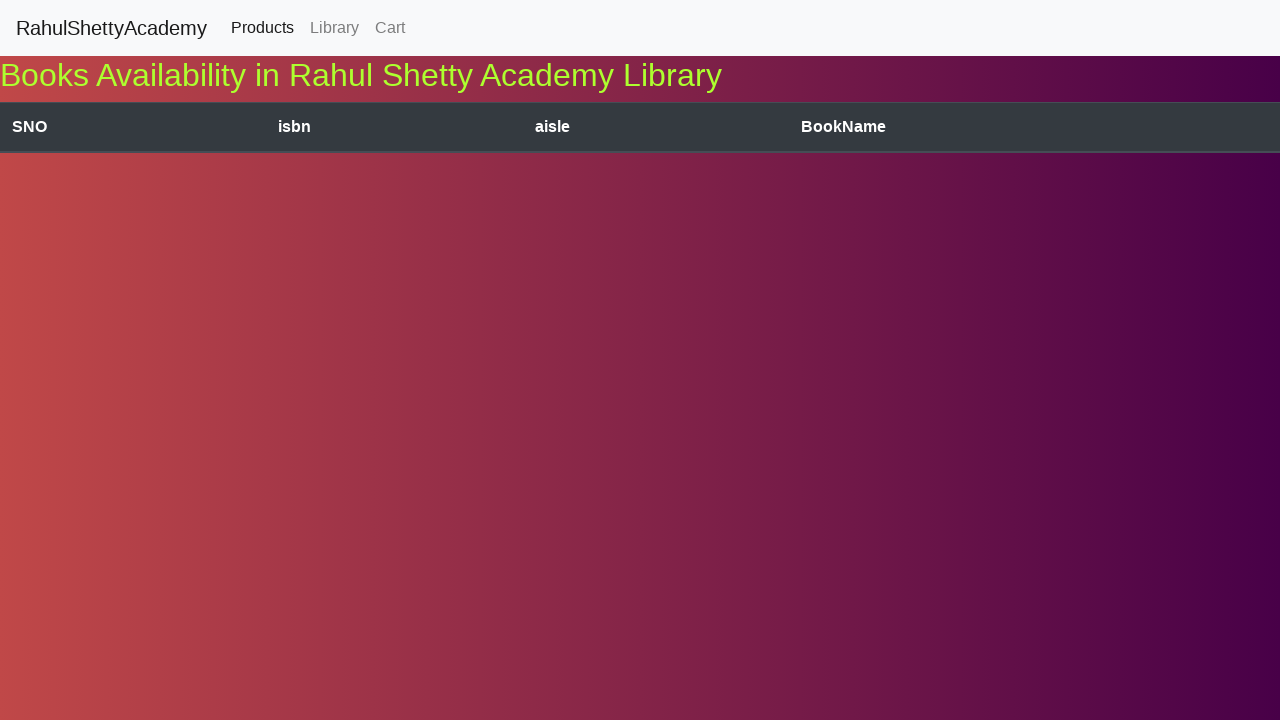

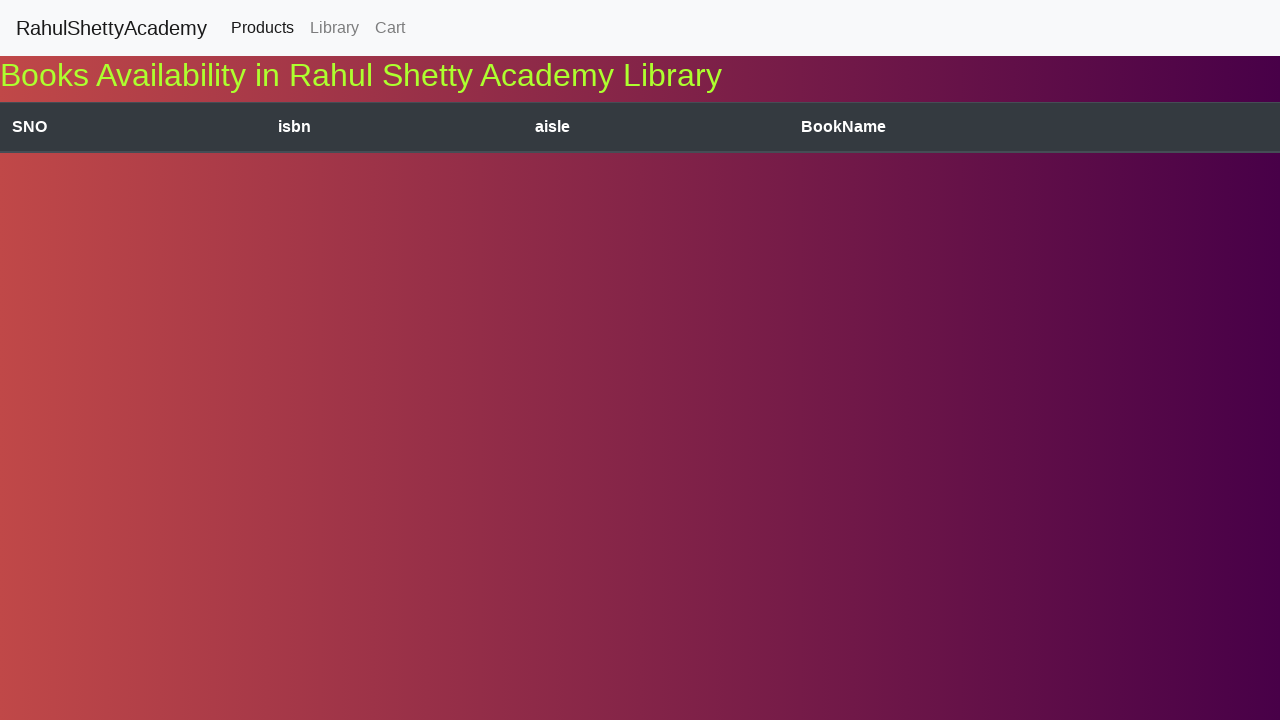